Tests JavaScript confirm alert functionality by navigating to the alerts demo page and clicking the confirm button to trigger a confirmation dialog

Starting URL: https://demoqa.com/alerts

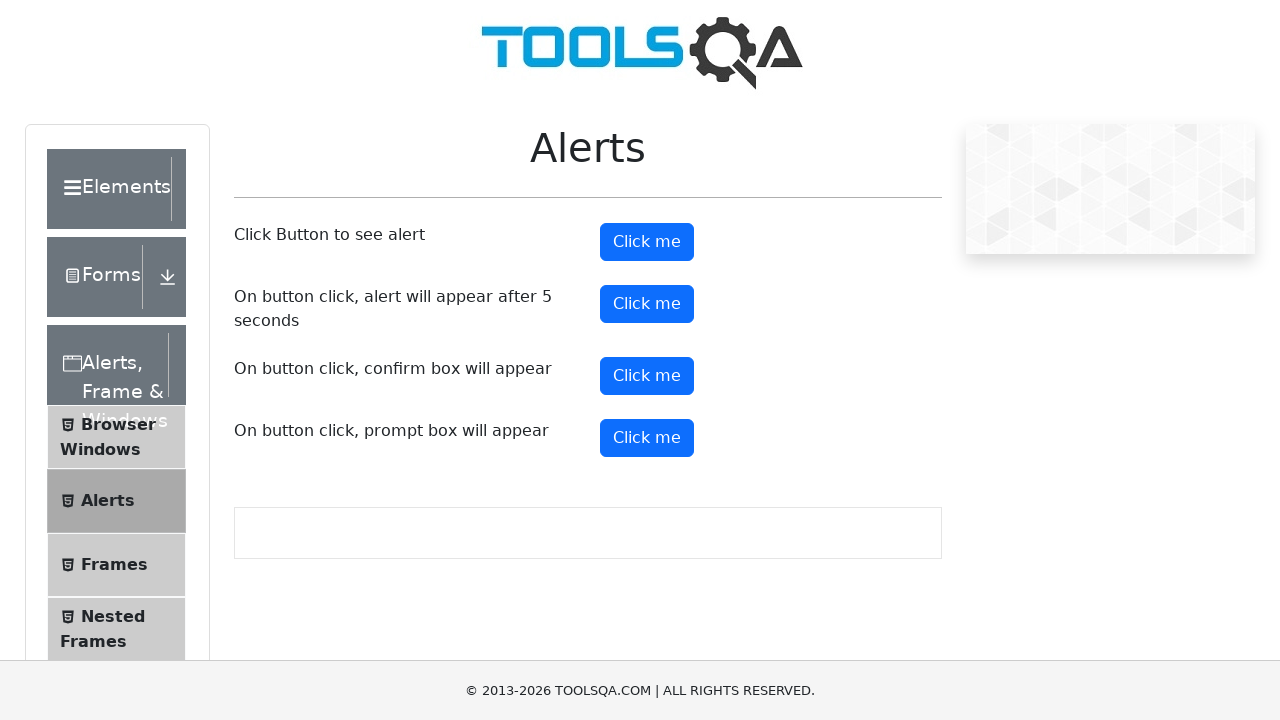

Waited for page to fully load (networkidle)
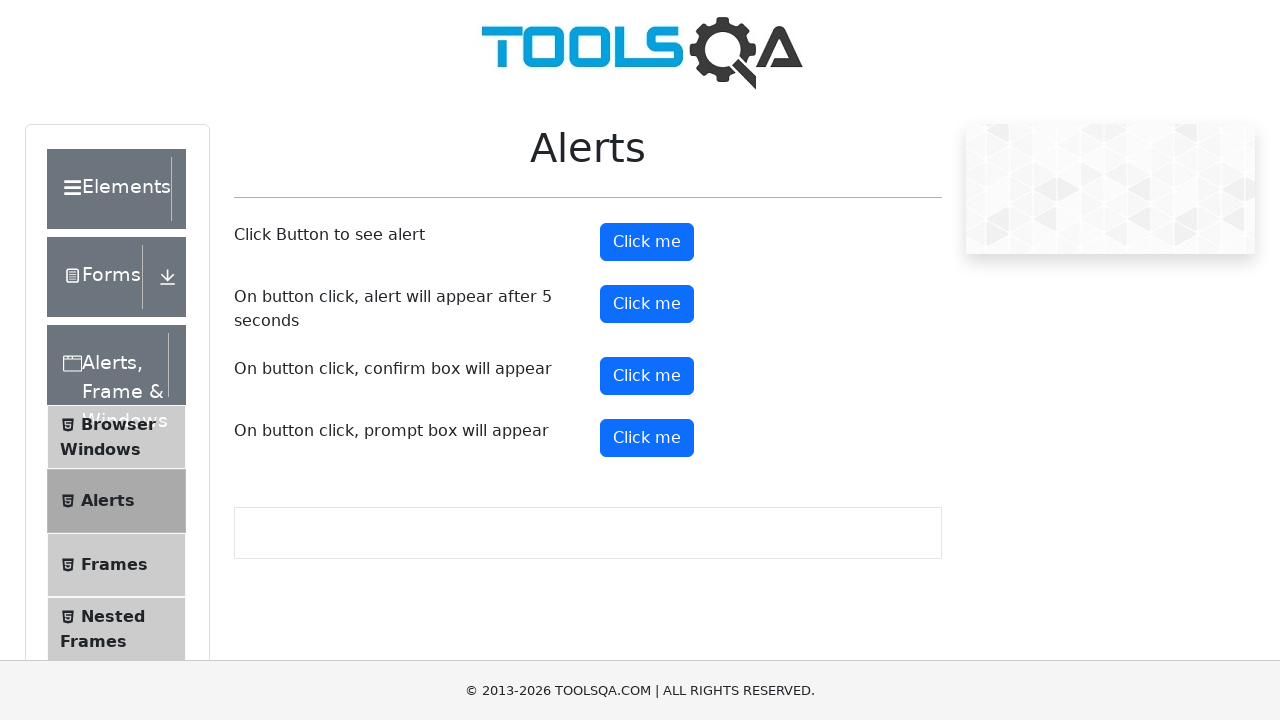

Clicked the confirm button to trigger confirmation dialog at (647, 376) on #confirmButton
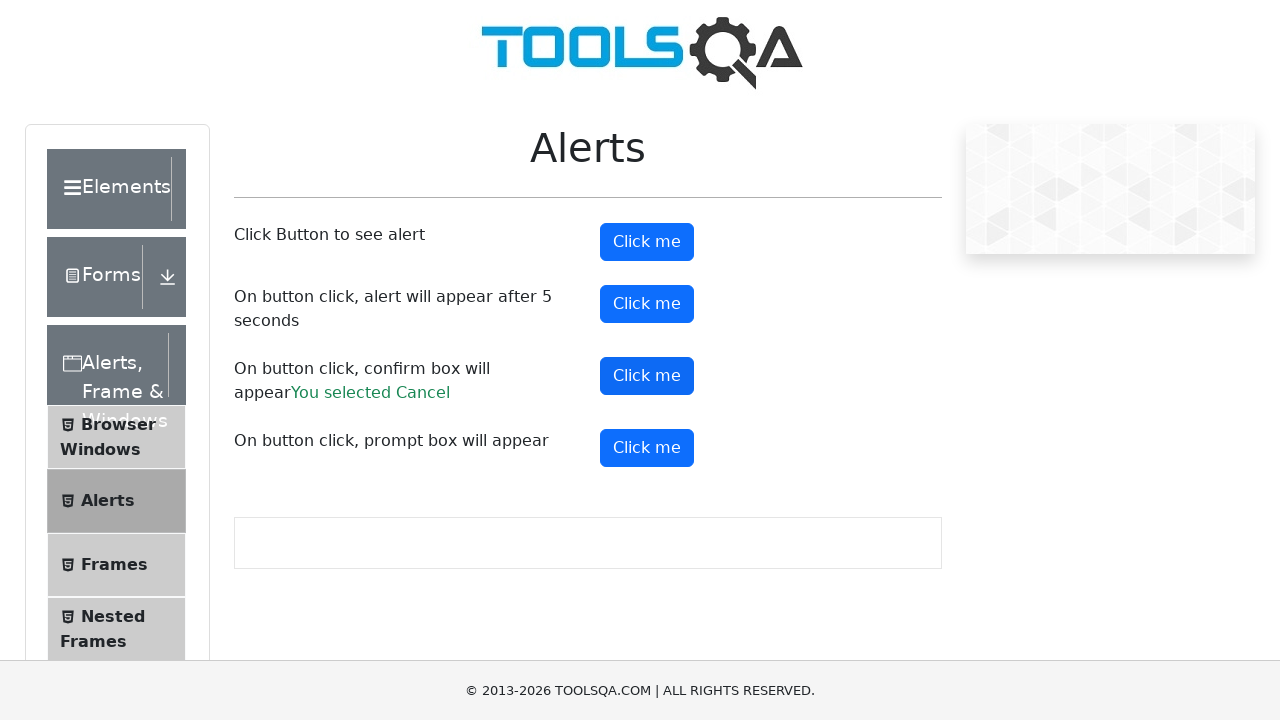

Set up dialog handler to accept confirmation alert
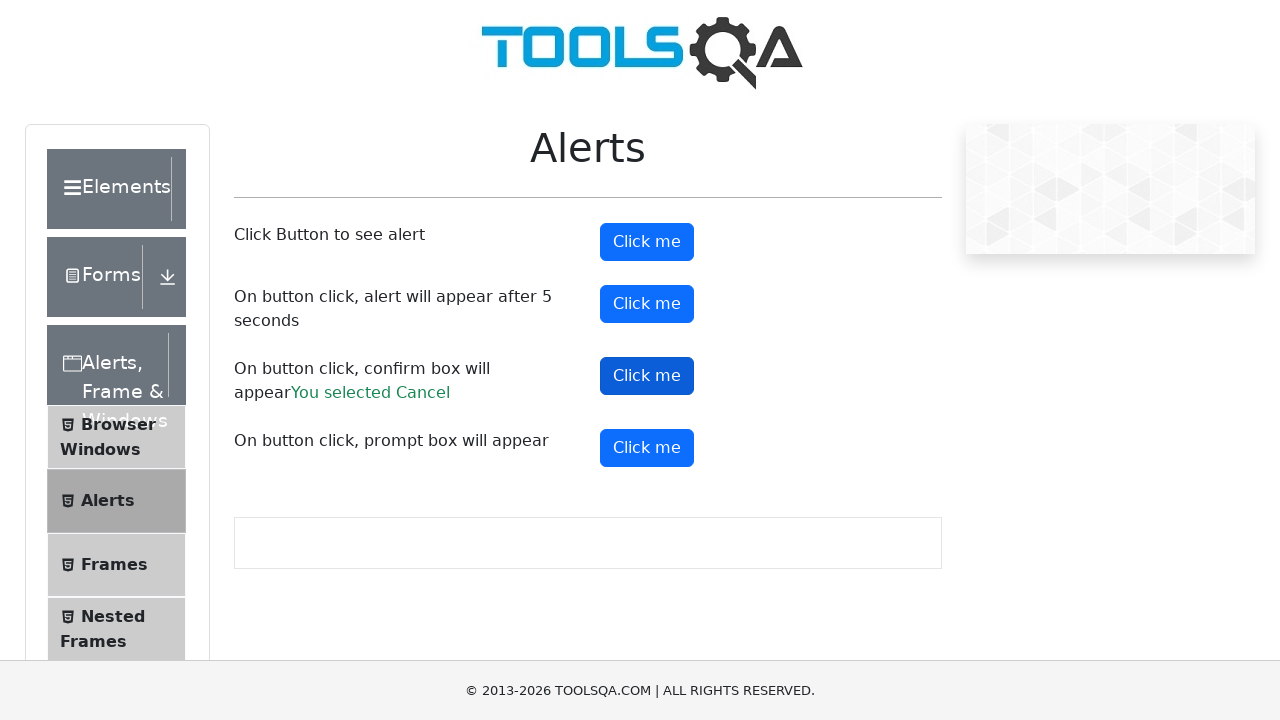

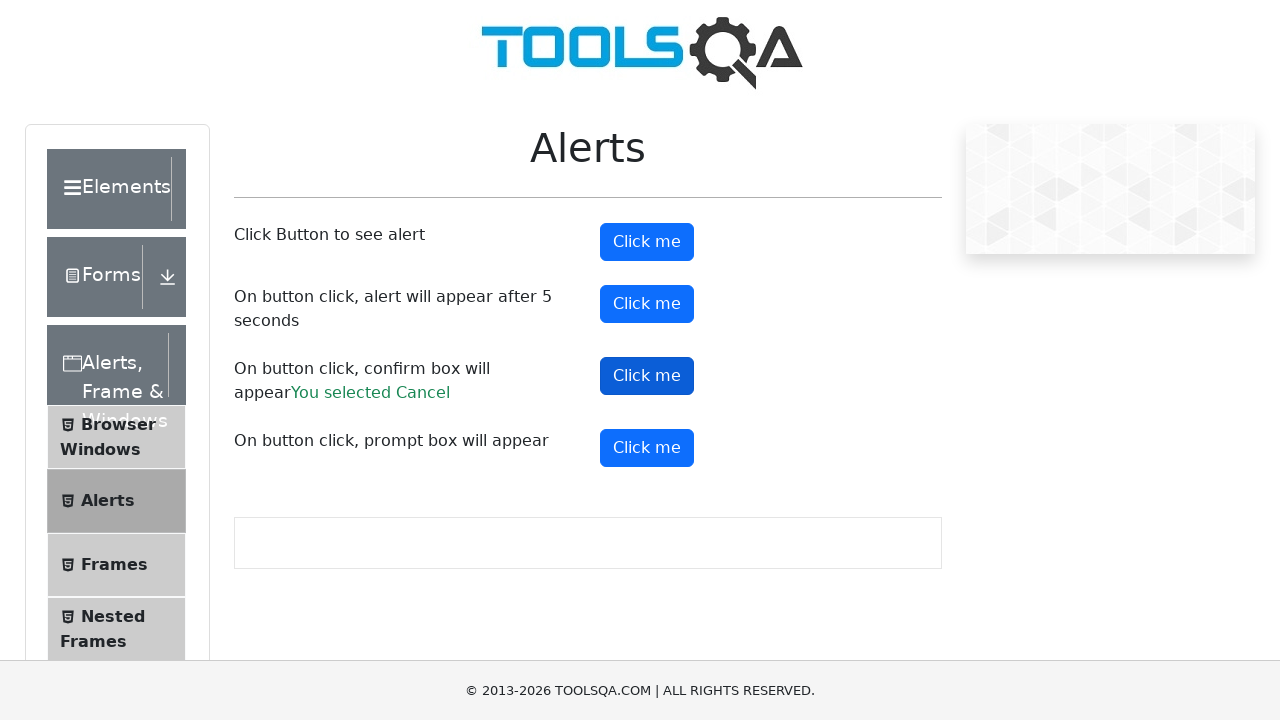